Tests tooltip functionality by hovering over an age input field and verifying the tooltip text appears

Starting URL: https://automationfc.github.io/jquery-tooltip/

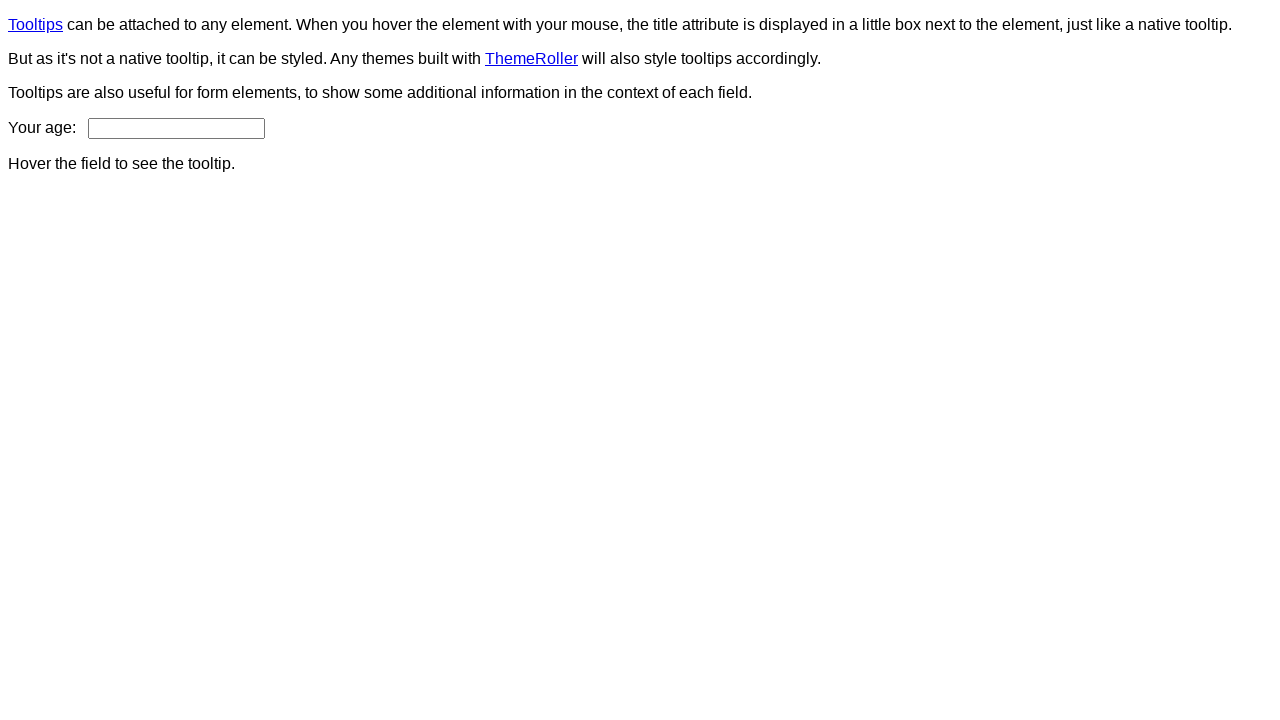

Navigated to jQuery tooltip test page
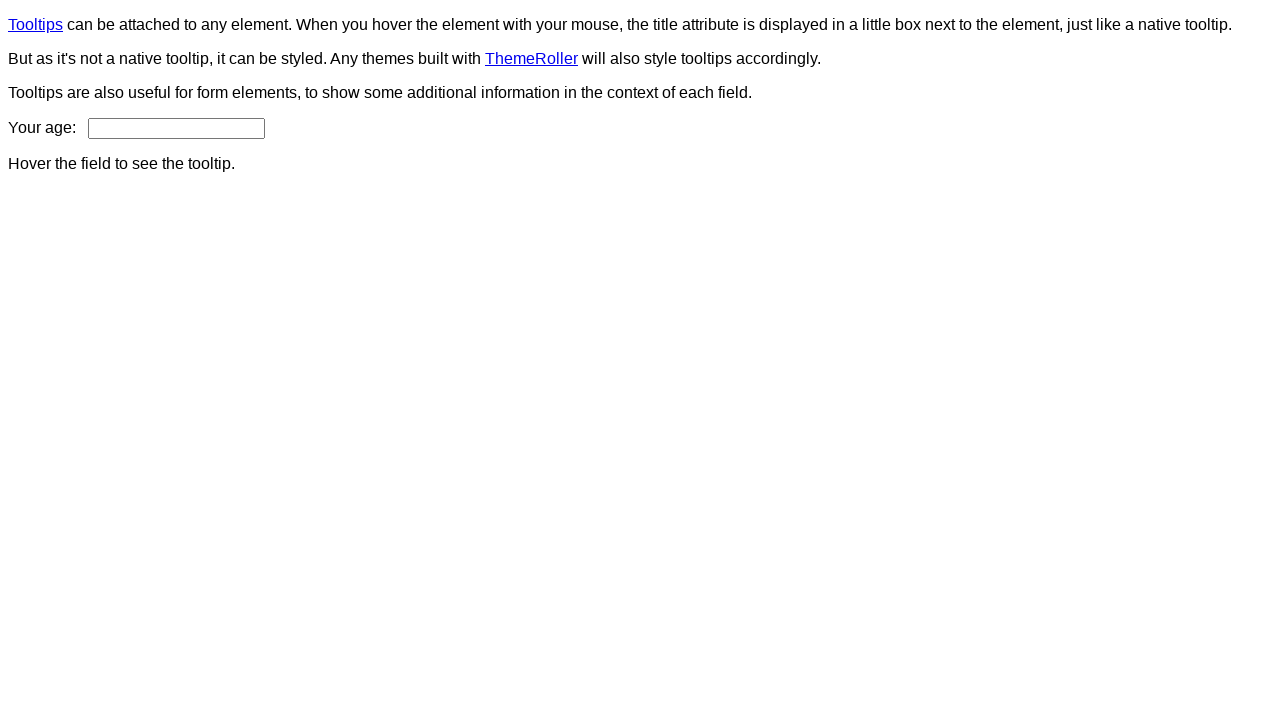

Hovered over age input field to trigger tooltip at (176, 128) on input#age
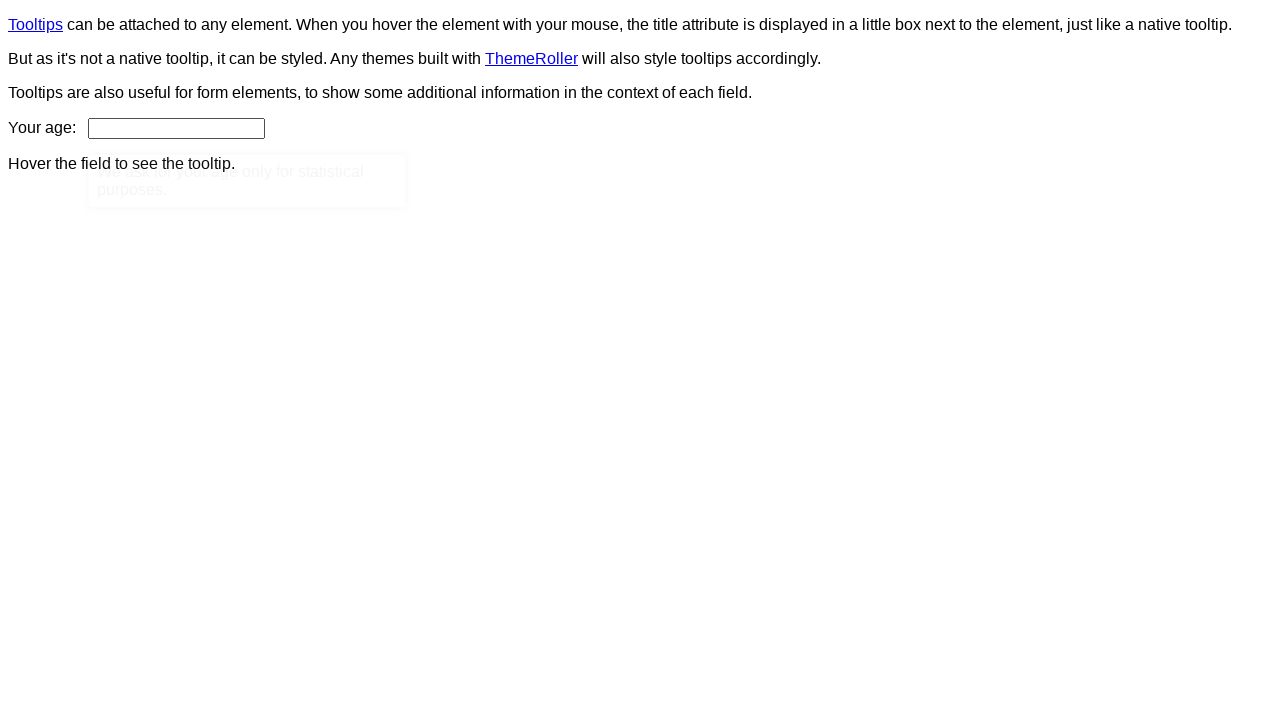

Tooltip content appeared on page
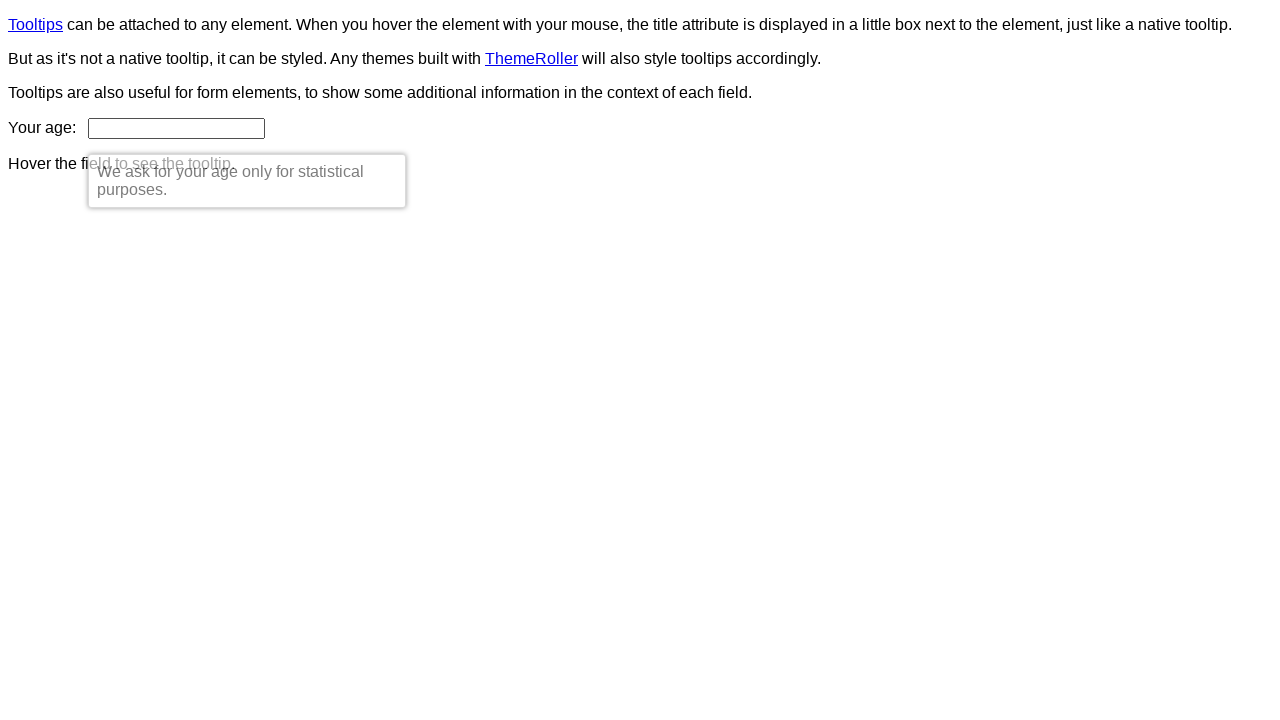

Retrieved tooltip text content
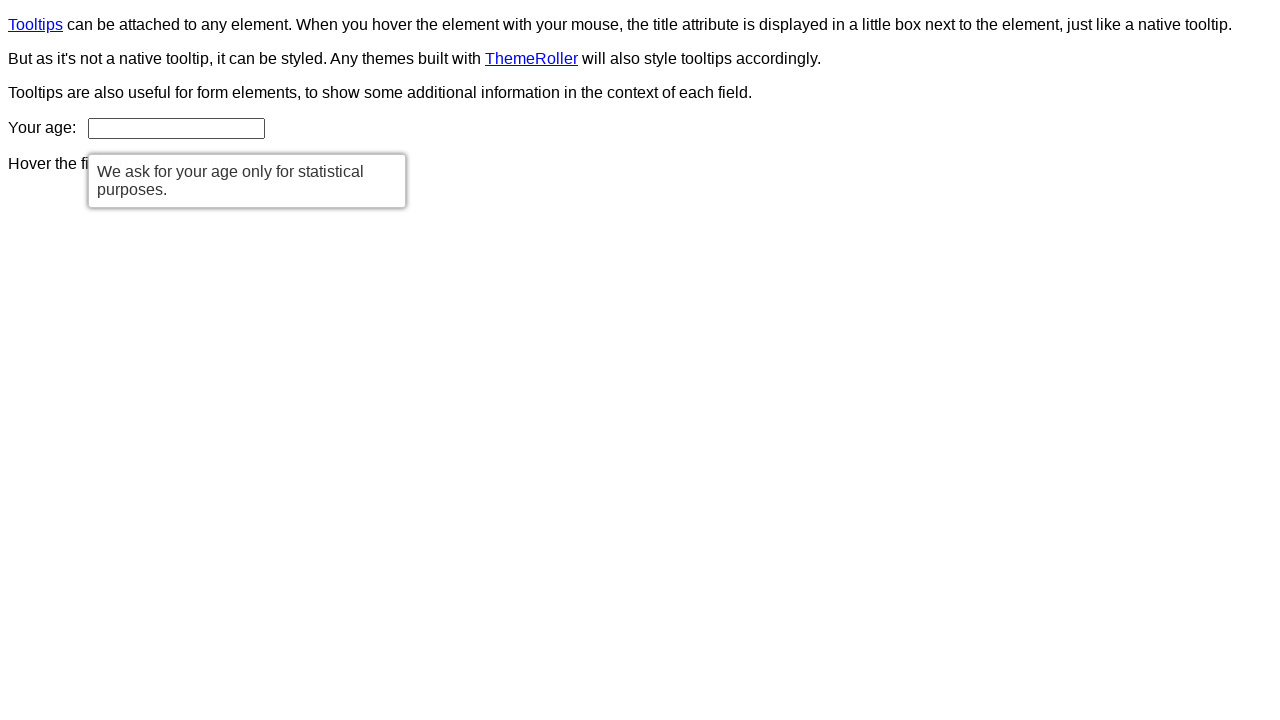

Verified tooltip text matches expected message: 'We ask for your age only for statistical purposes.'
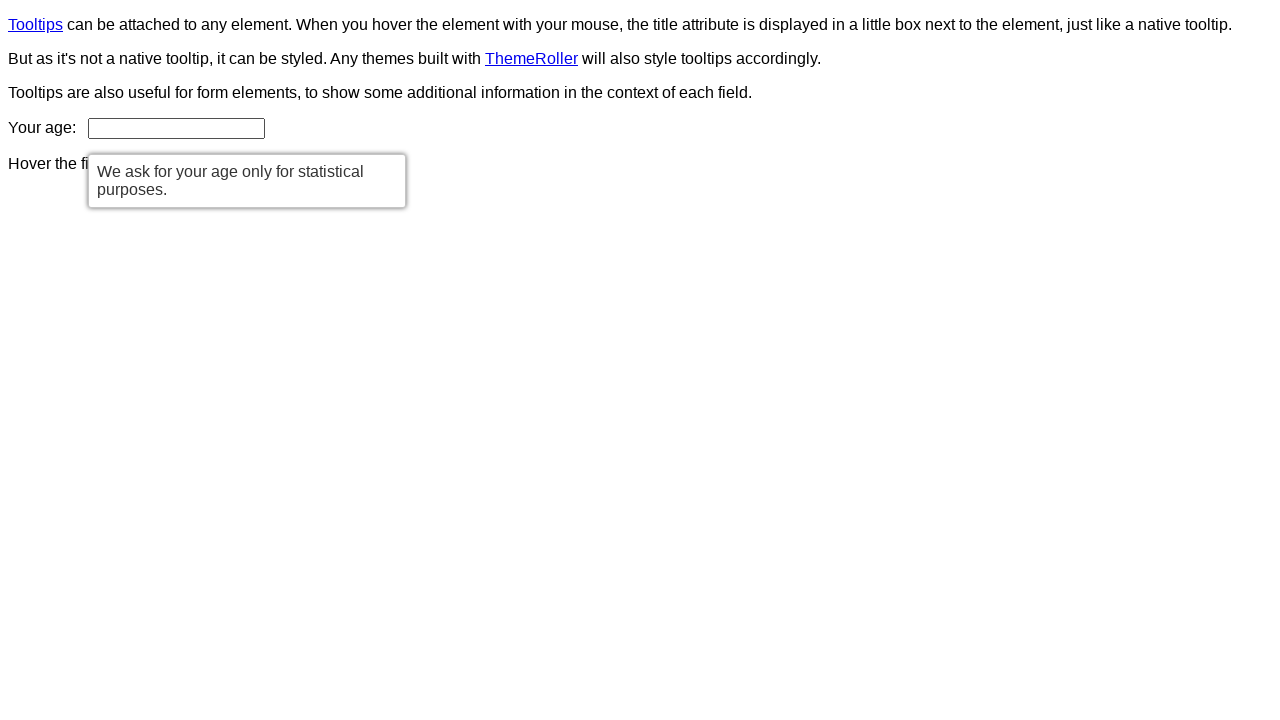

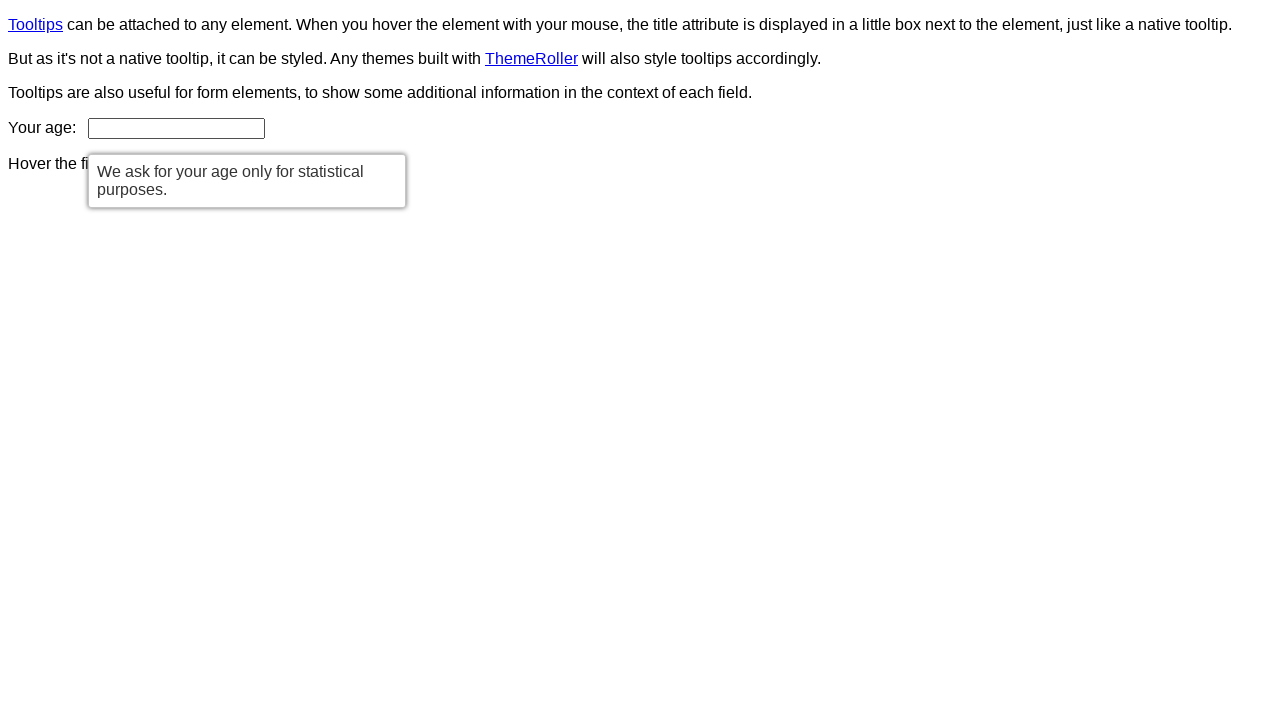